Tests an e-commerce produce search functionality by searching for items containing "ca", verifying product count, adding items to cart, and validating the brand logo text.

Starting URL: https://rahulshettyacademy.com/seleniumPractise/#/

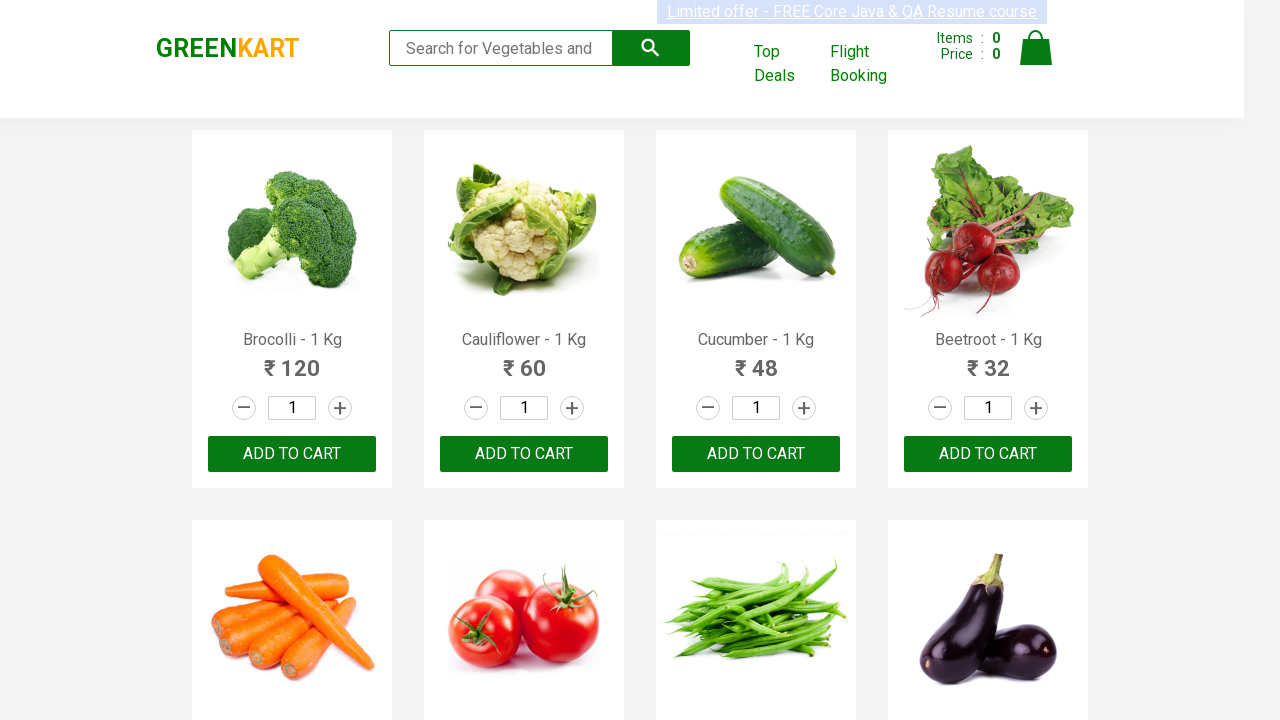

Filled search field with 'ca' to search for products on .search-keyword
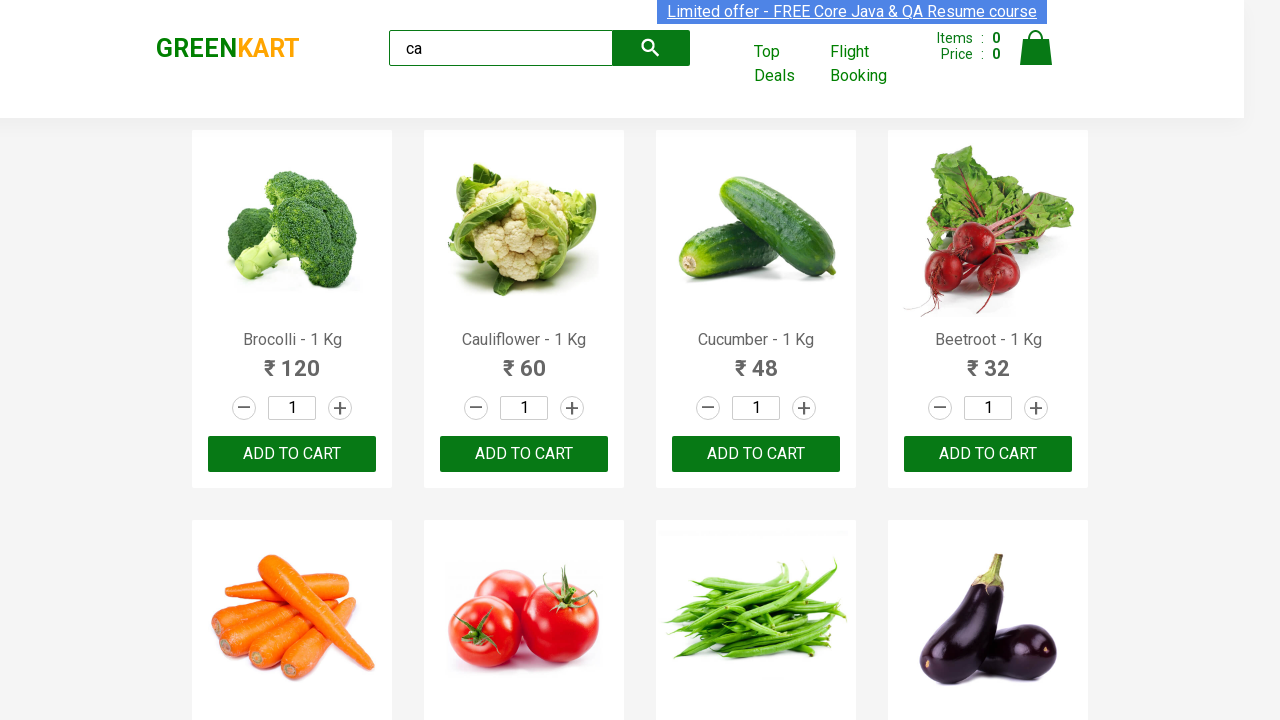

Waited 2 seconds for search results to load
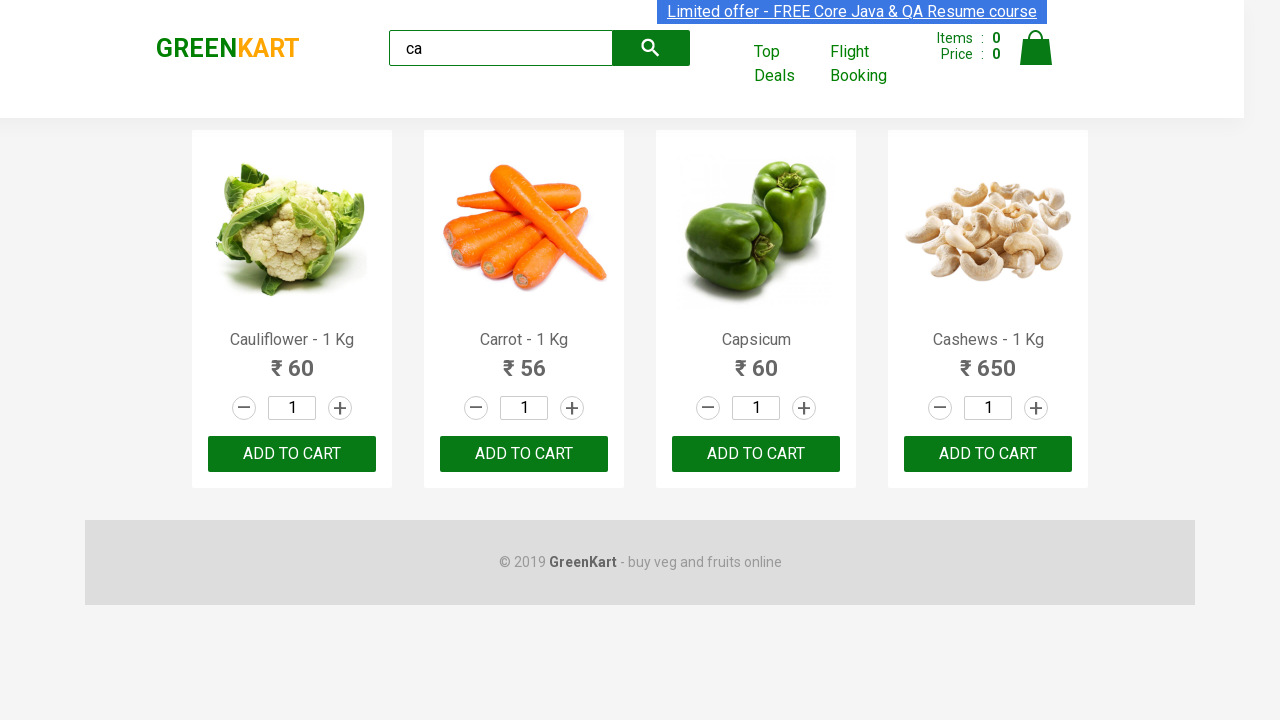

Verified product elements are loaded on page
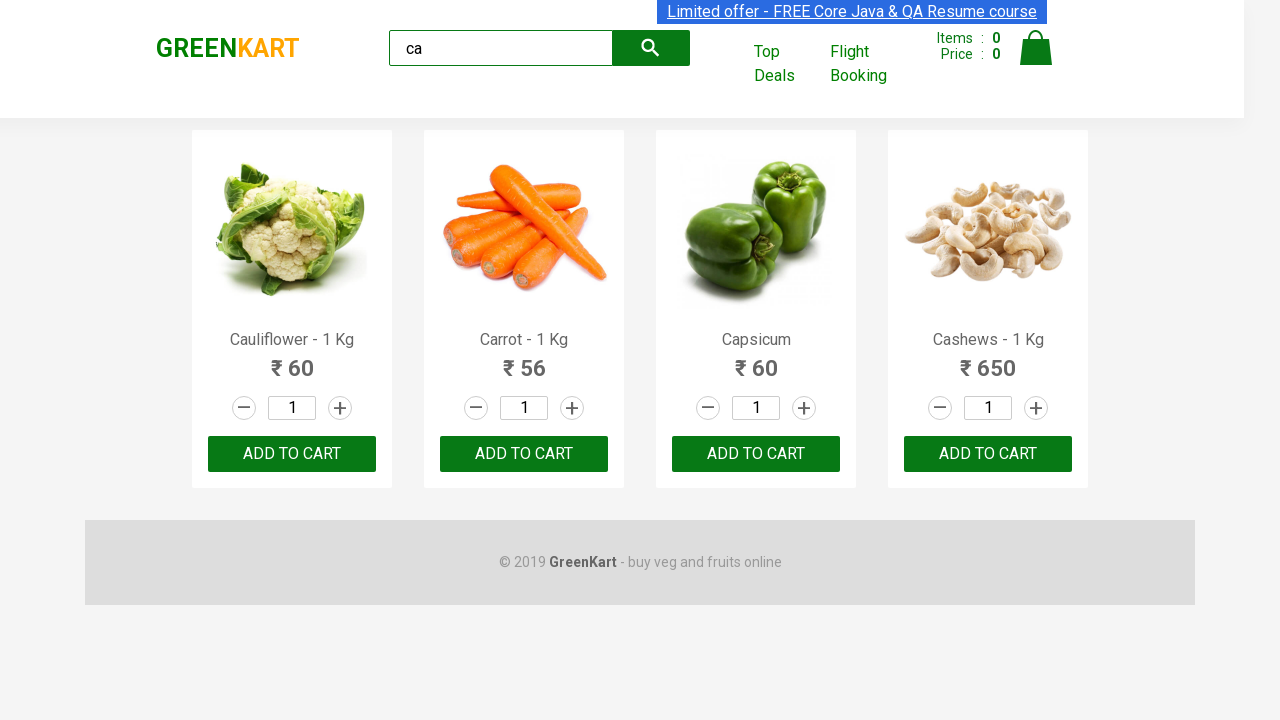

Clicked ADD TO CART button on the second product at (524, 454) on .products .product >> nth=1 >> button:has-text('ADD TO CART')
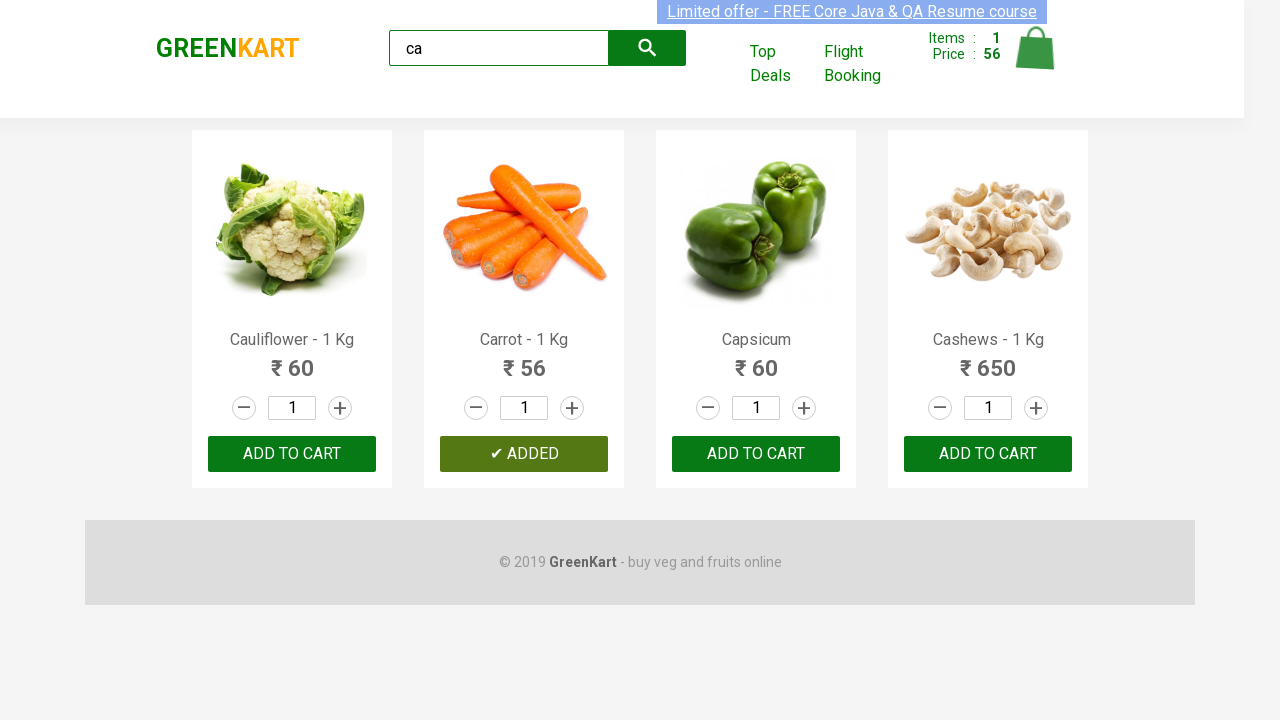

Retrieved total product count: 4 products found containing 'ca'
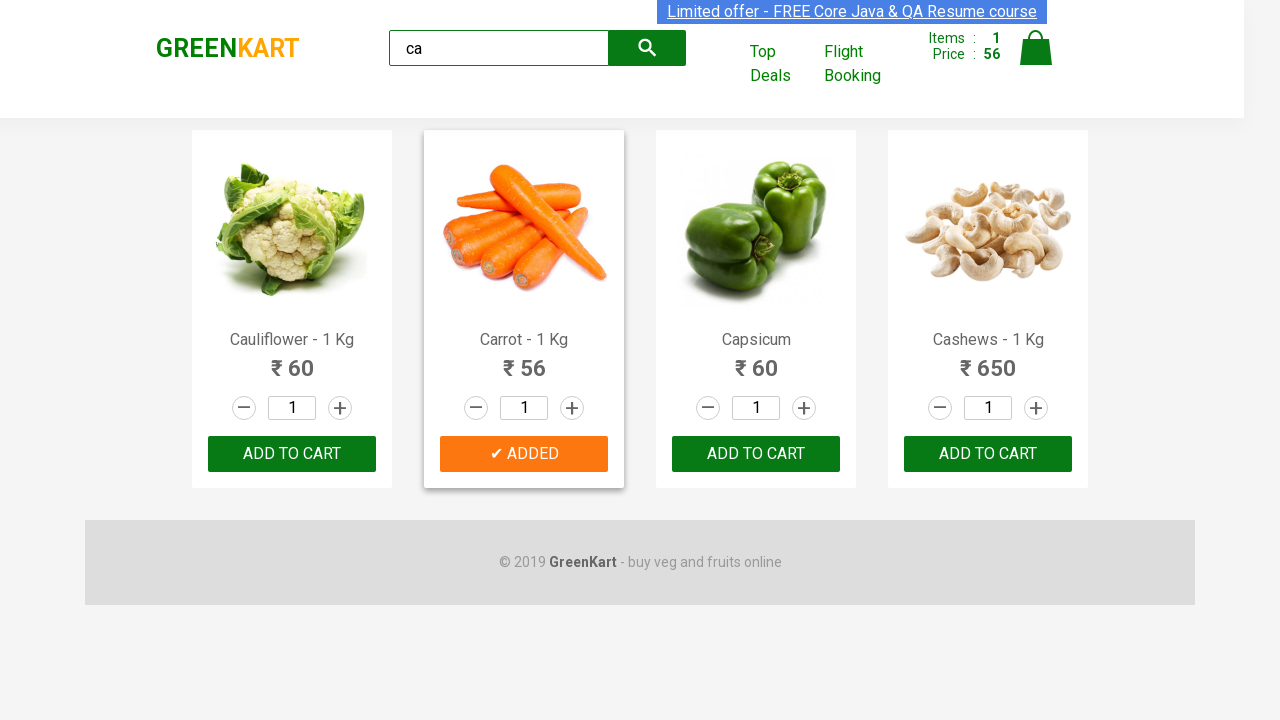

Found and clicked ADD TO CART button for Cashews product at index 3 at (988, 454) on .products .product >> nth=3 >> button
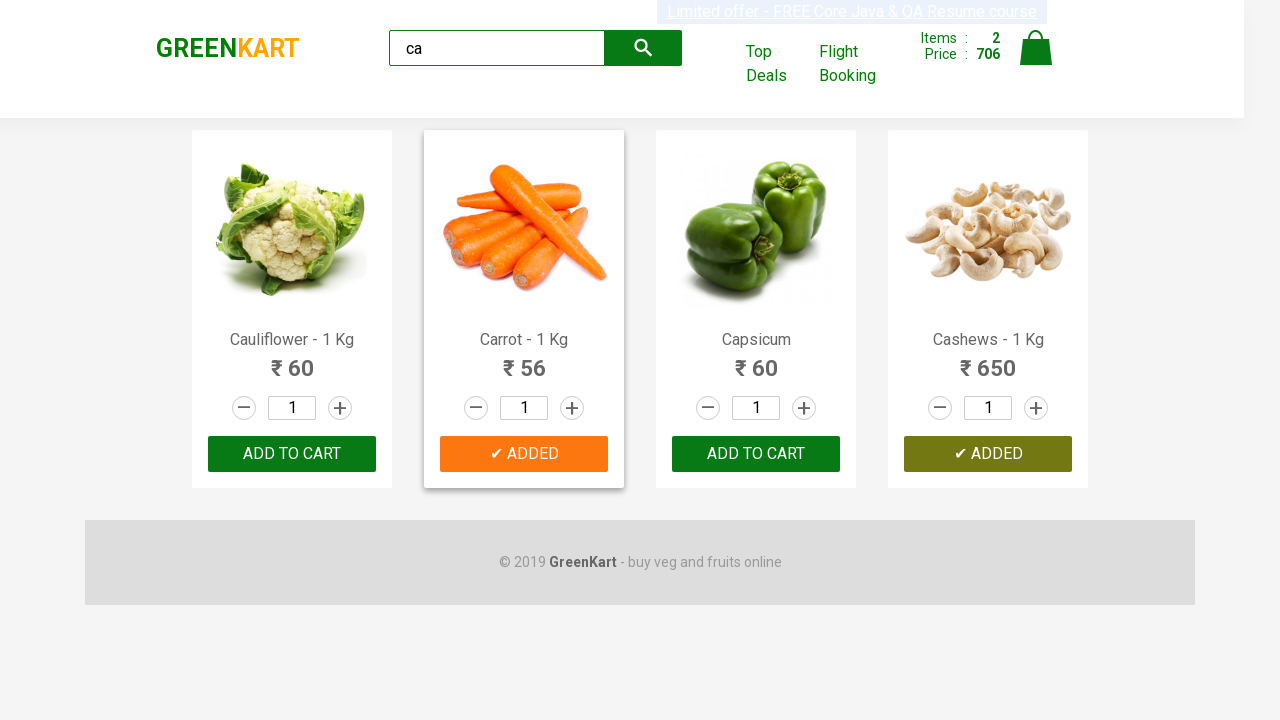

Verified brand logo text is 'GREENKART' (actual: 'GREENKART')
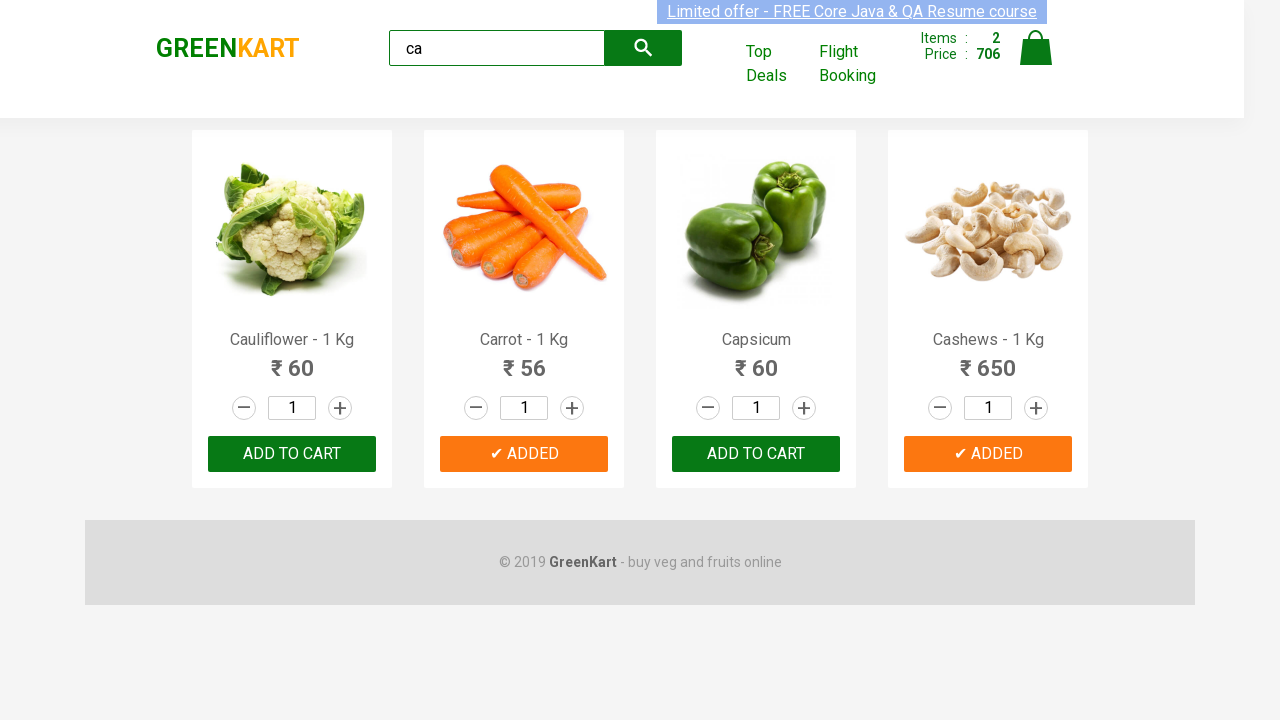

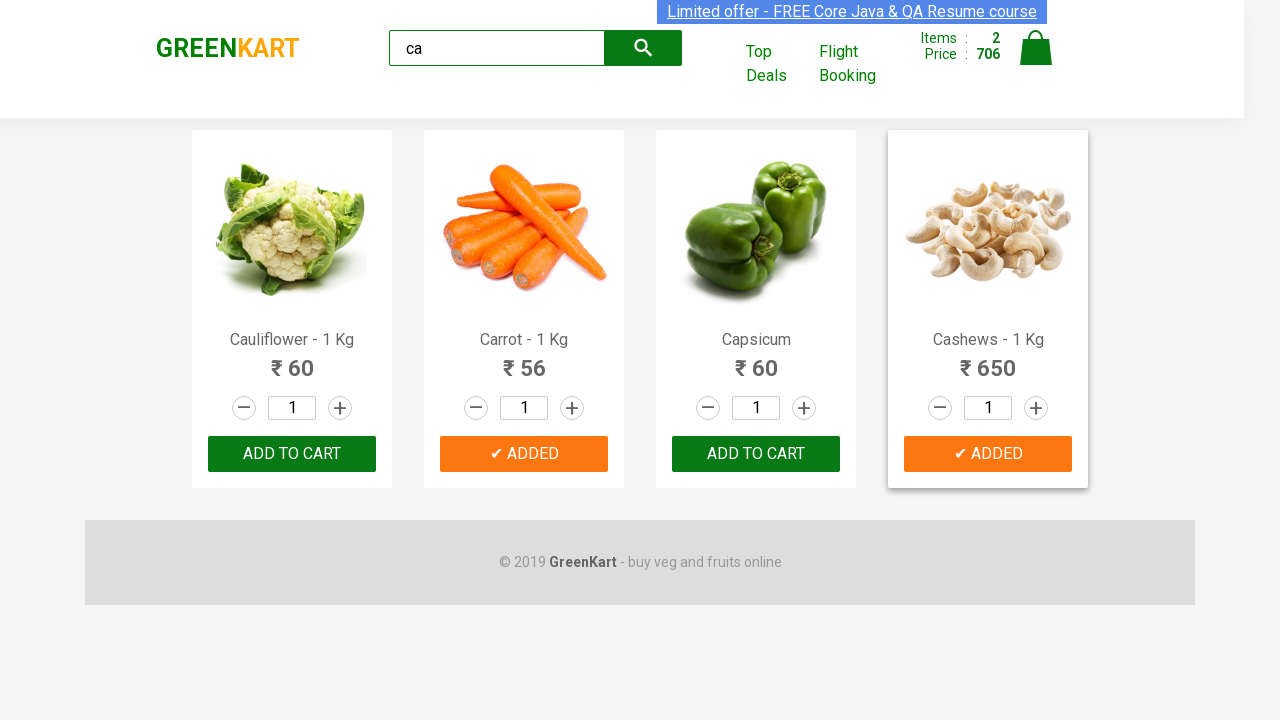